Tests checkbox interactions on a practice website by clicking basic checkbox, notification checkbox, and toggle switch elements, and verifying if a checkbox is disabled

Starting URL: https://leafground.com/checkbox.xhtml

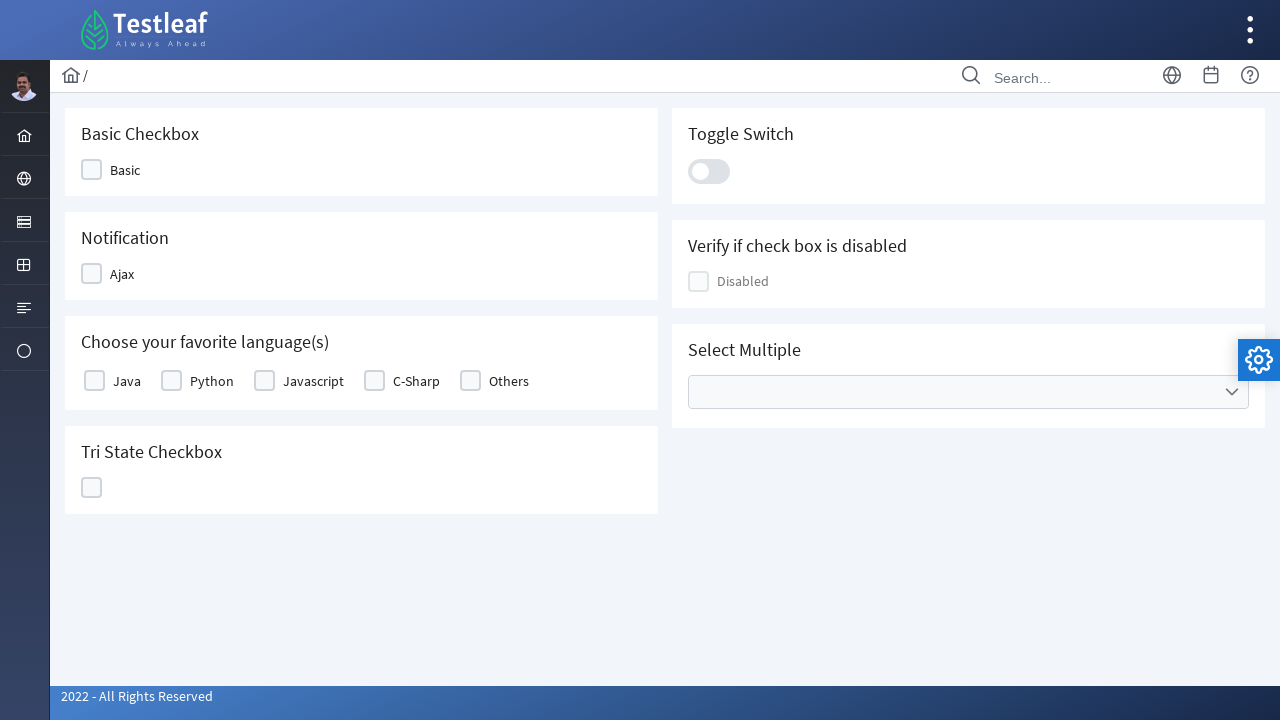

Clicked on the Basic Checkbox at (118, 170) on #j_idt87\:j_idt89
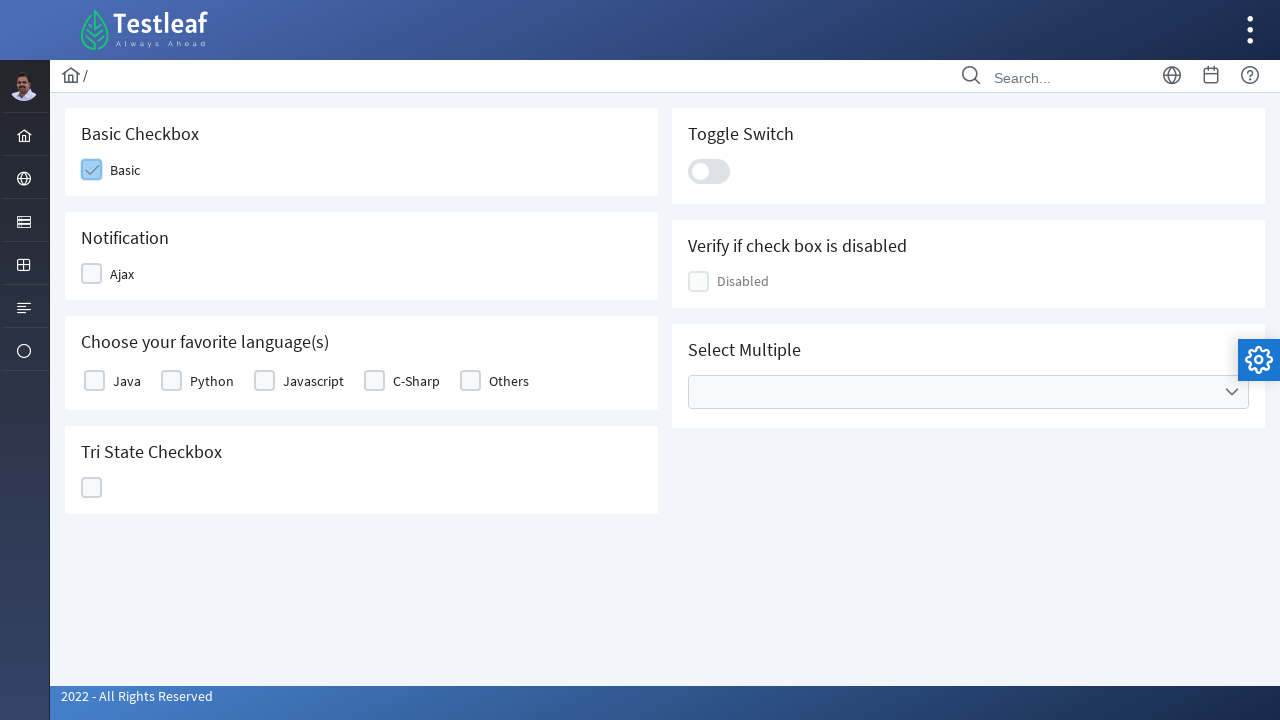

Clicked on the Notification Checkbox at (116, 274) on #j_idt87\:j_idt91
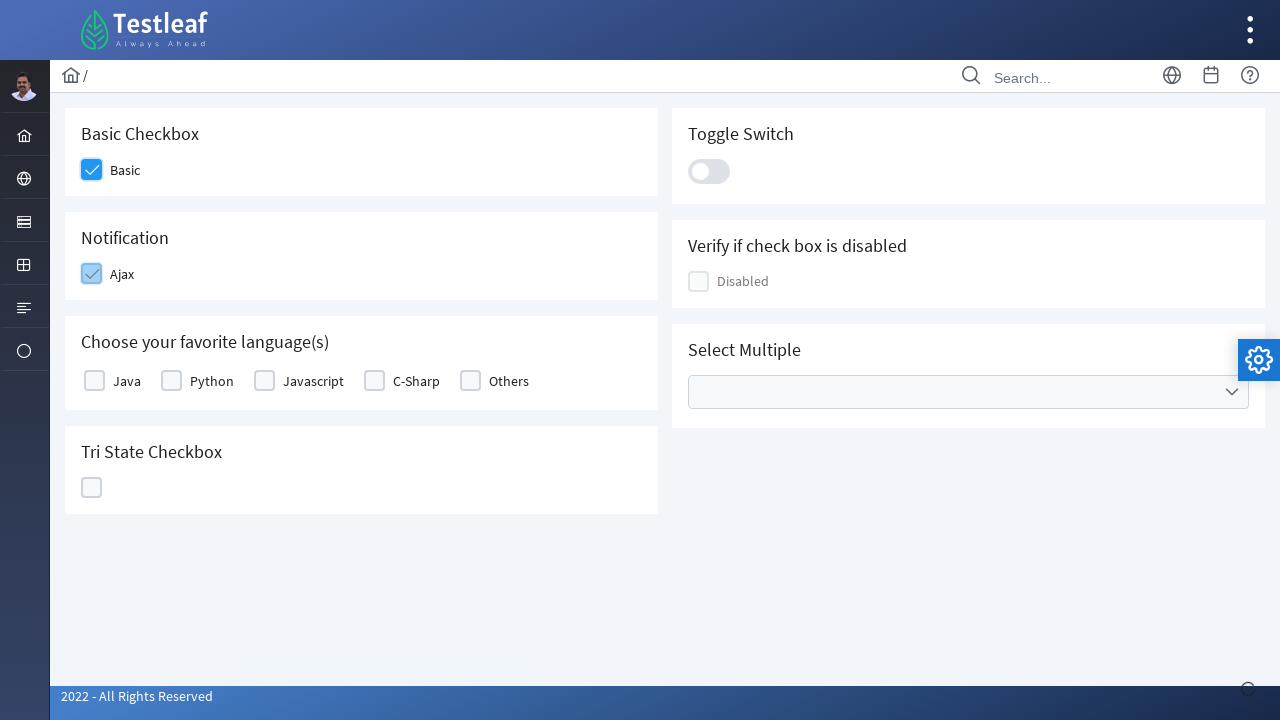

Located the disabled checkbox element
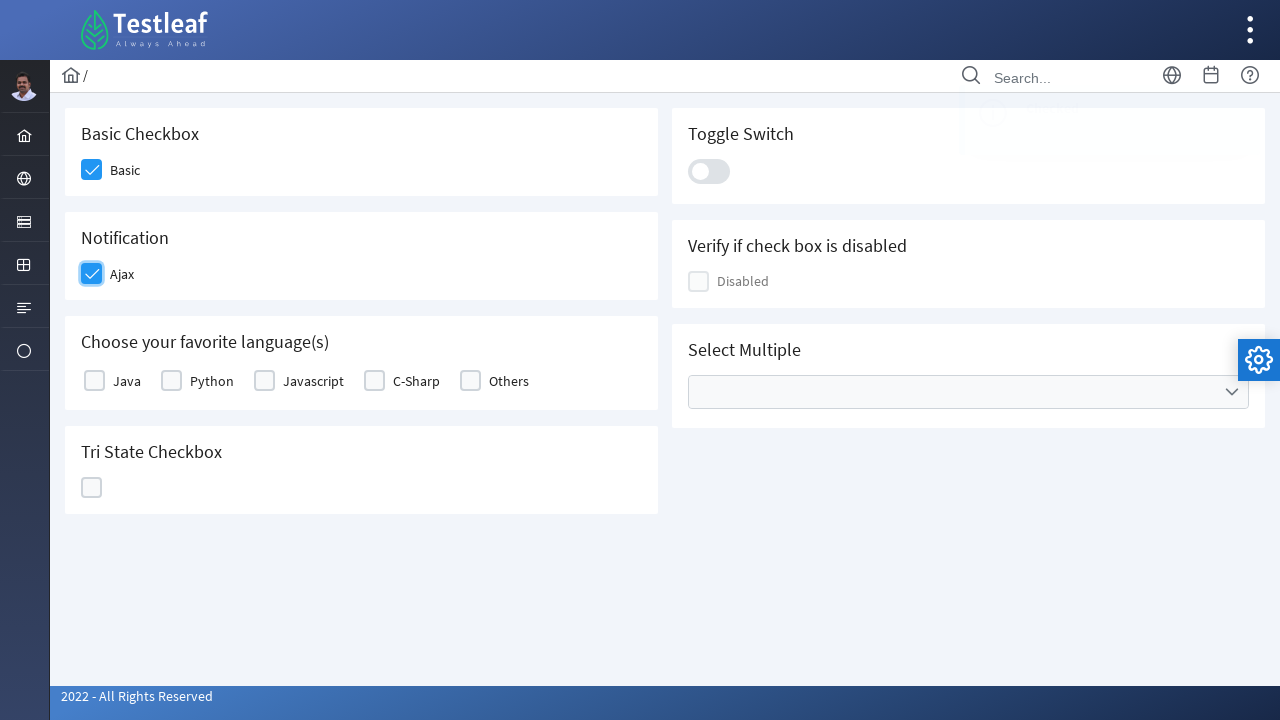

Checked if checkbox is enabled
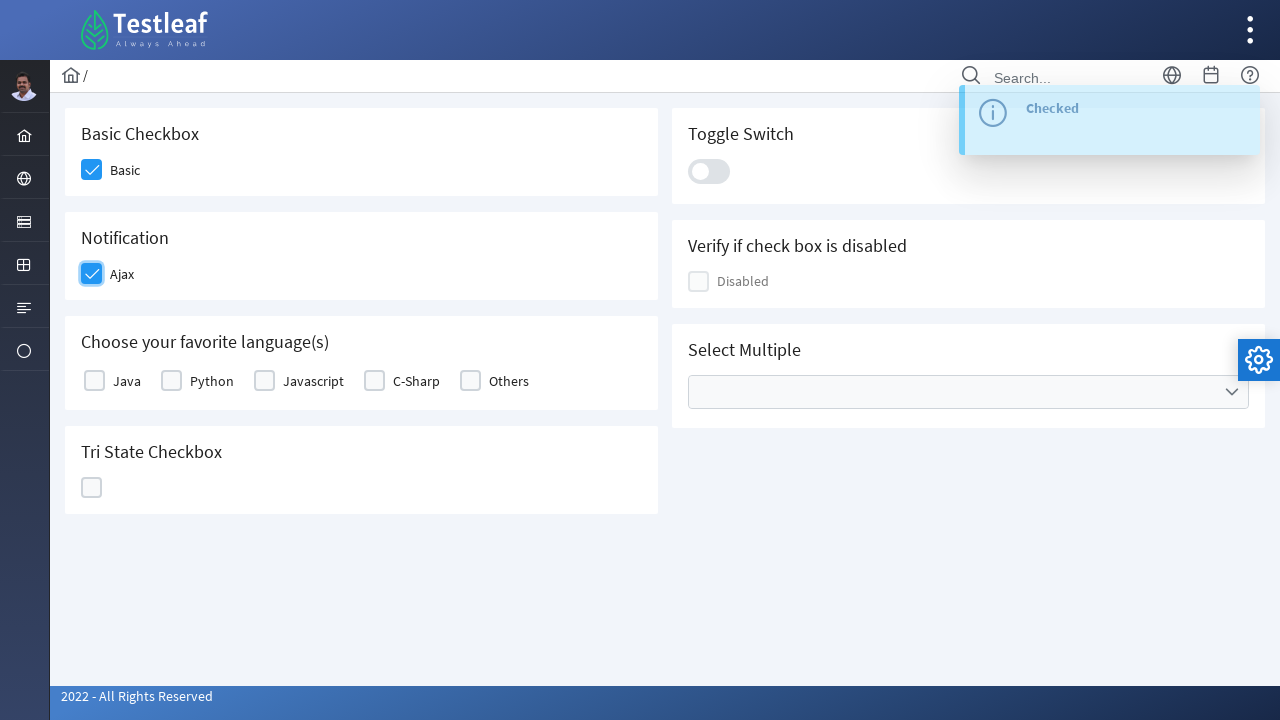

Verified checkbox state - enabled: False
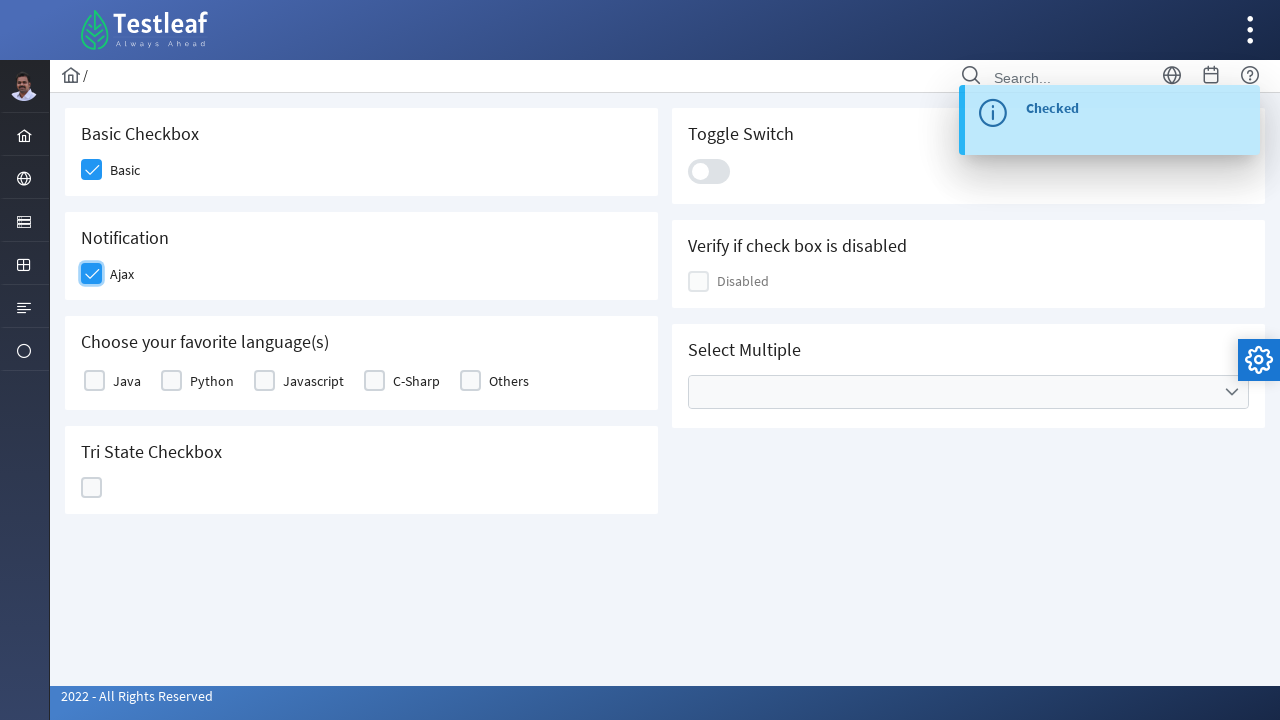

Located the Toggle switch element
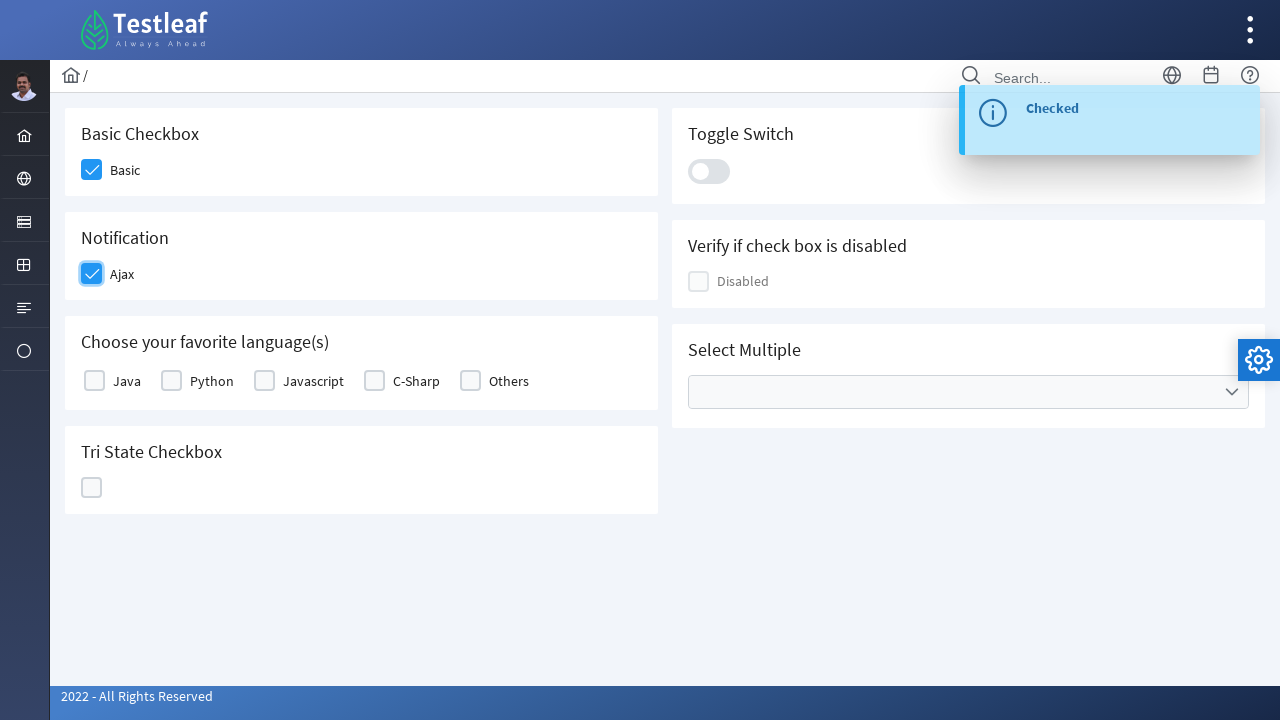

Retrieved toggle switch text content: 
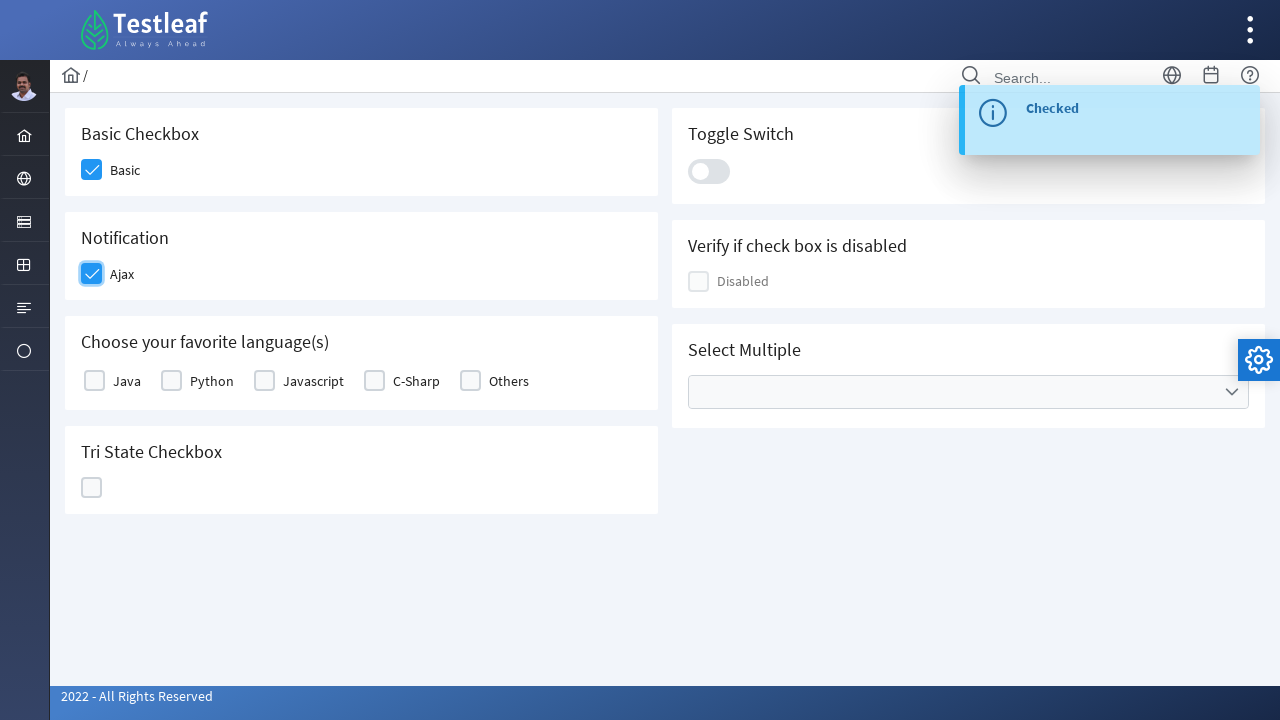

Clicked on the Toggle switch at (709, 171) on #j_idt87\:j_idt100
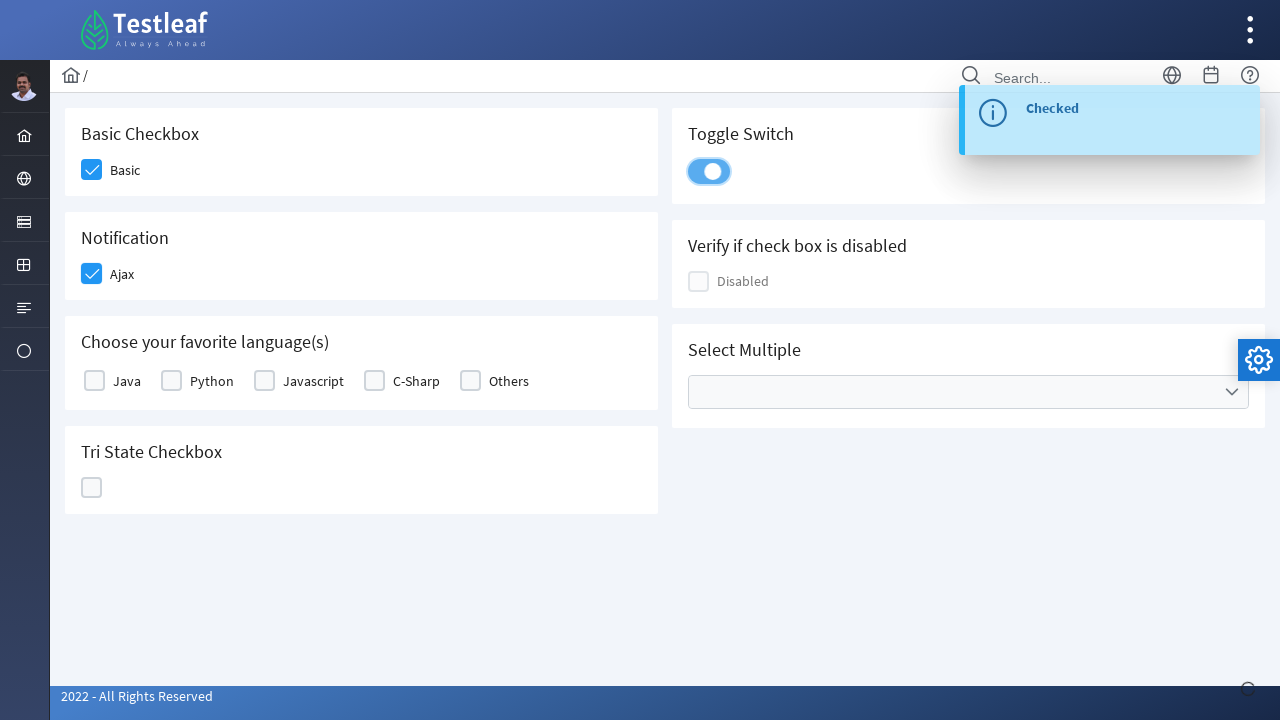

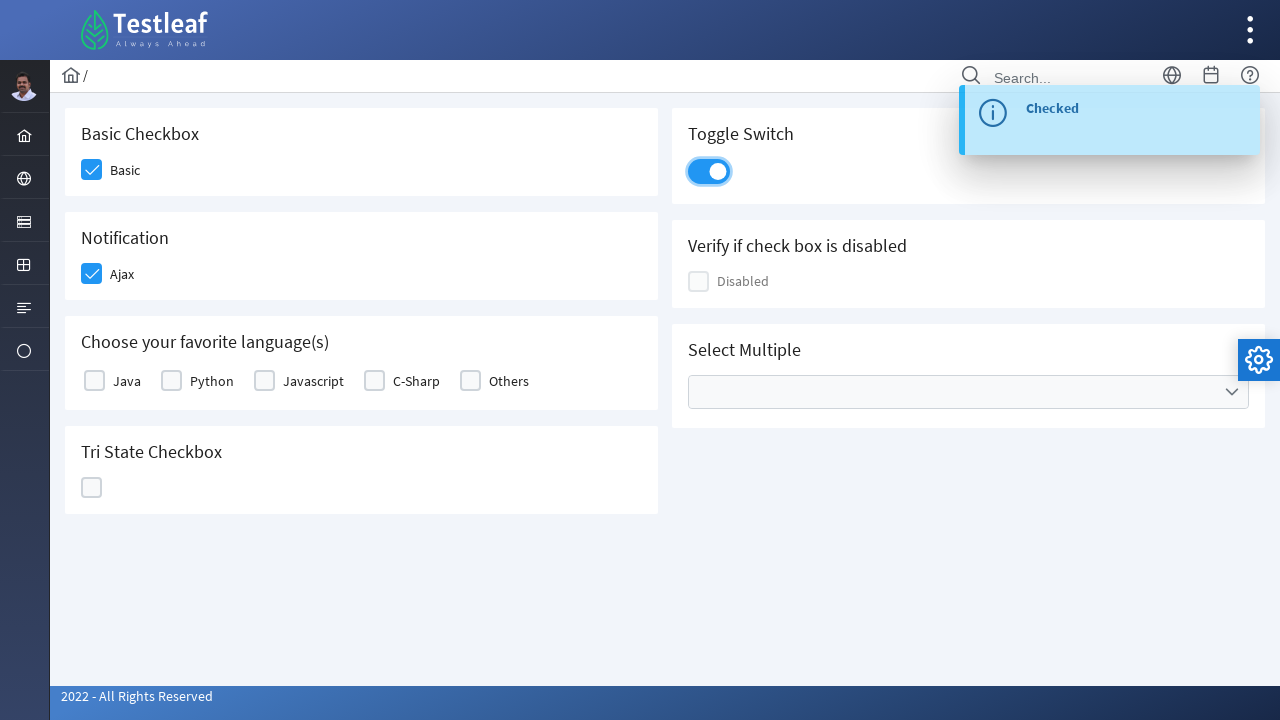